Navigates to the broken workshop demo page and clicks on the first recipe card button

Starting URL: https://broken-workshop.dequelabs.com/

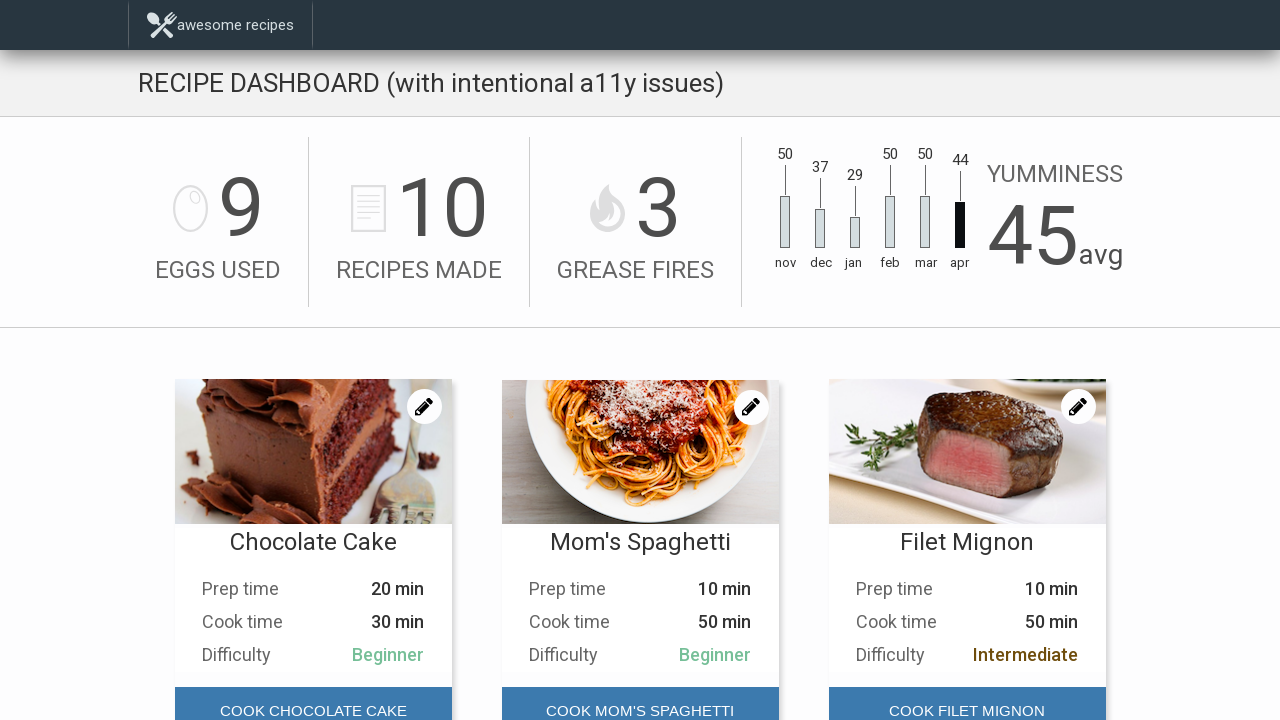

Navigated to broken workshop demo page
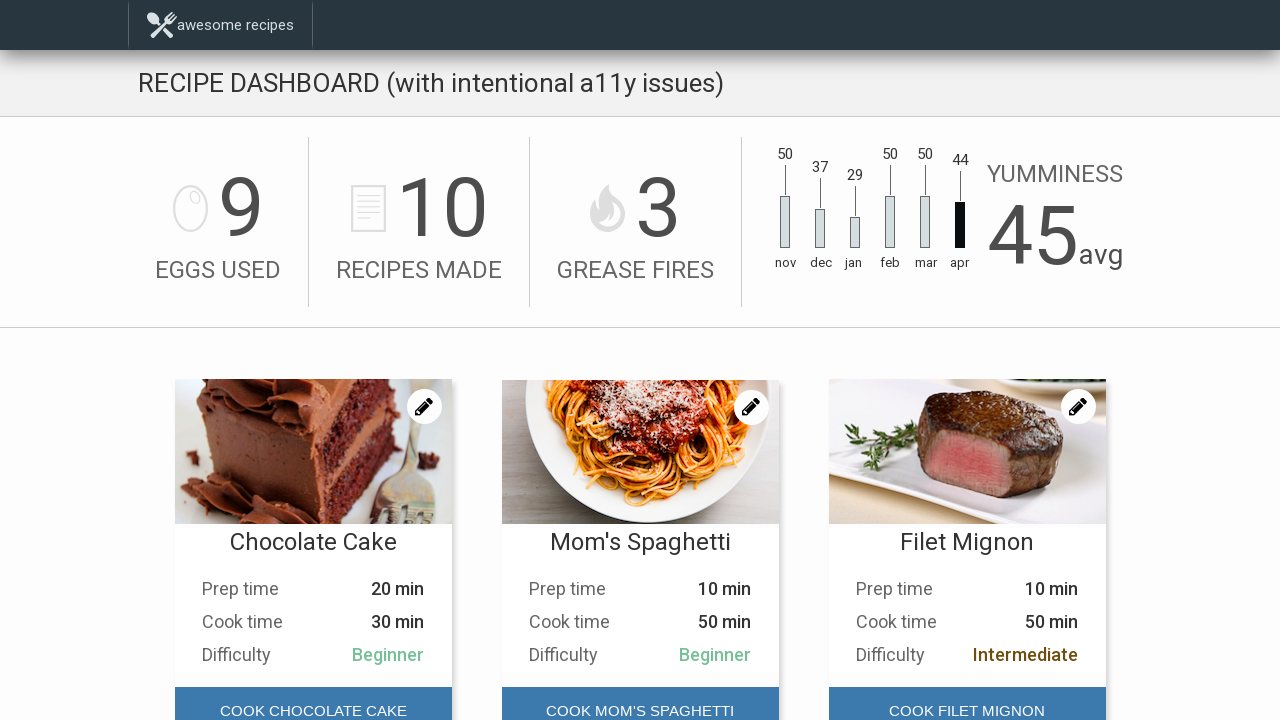

Recipes section loaded
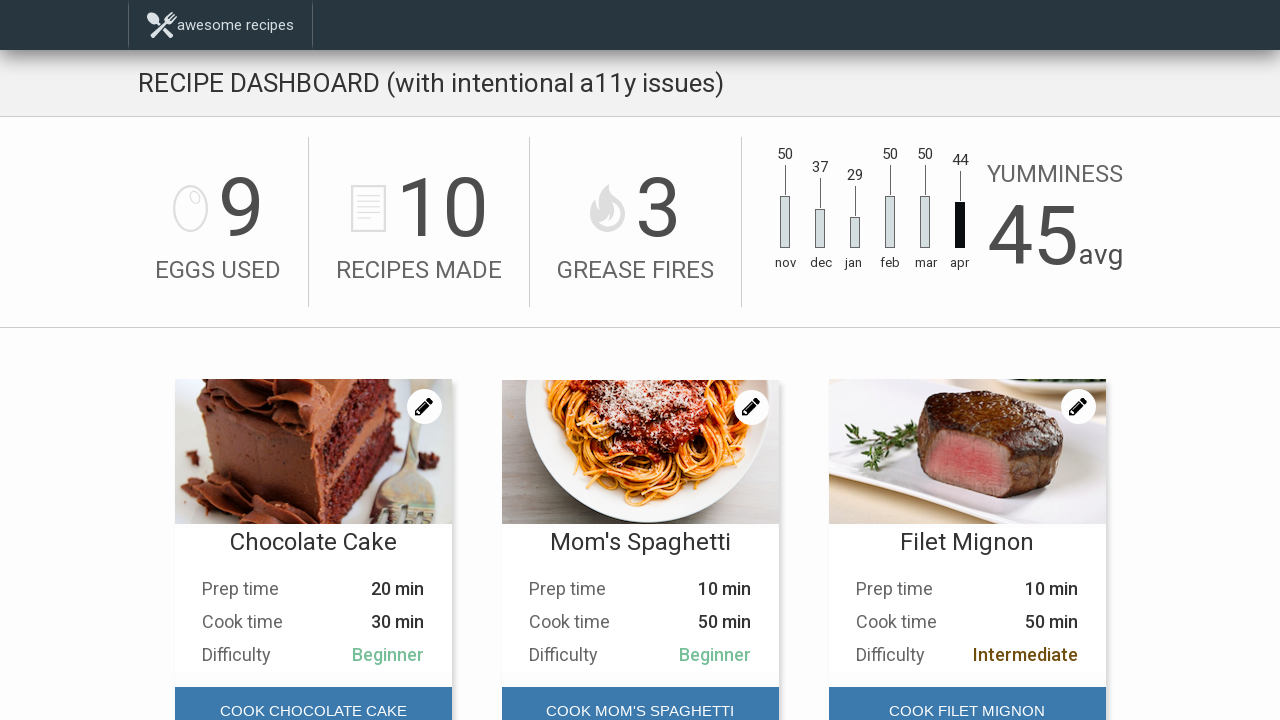

Clicked button on first recipe card at (313, 696) on #main-content > div.Recipes > div:nth-child(1) > div.Recipes__card-foot > button
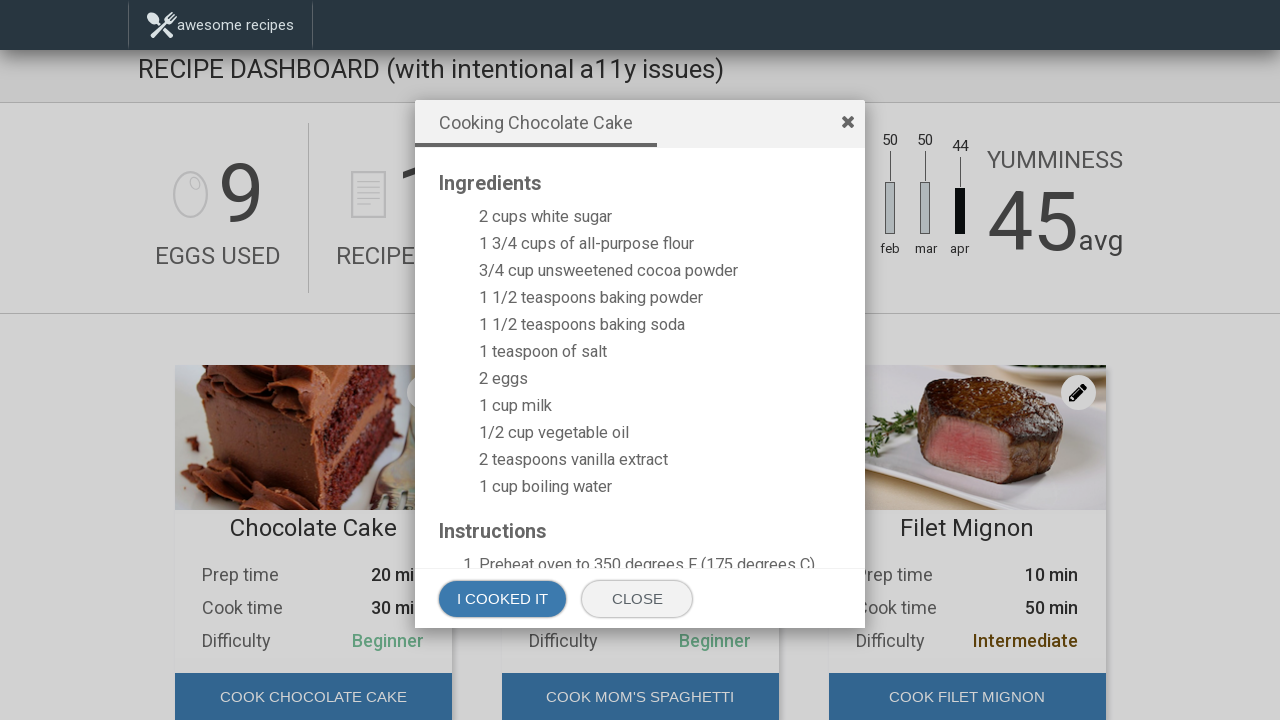

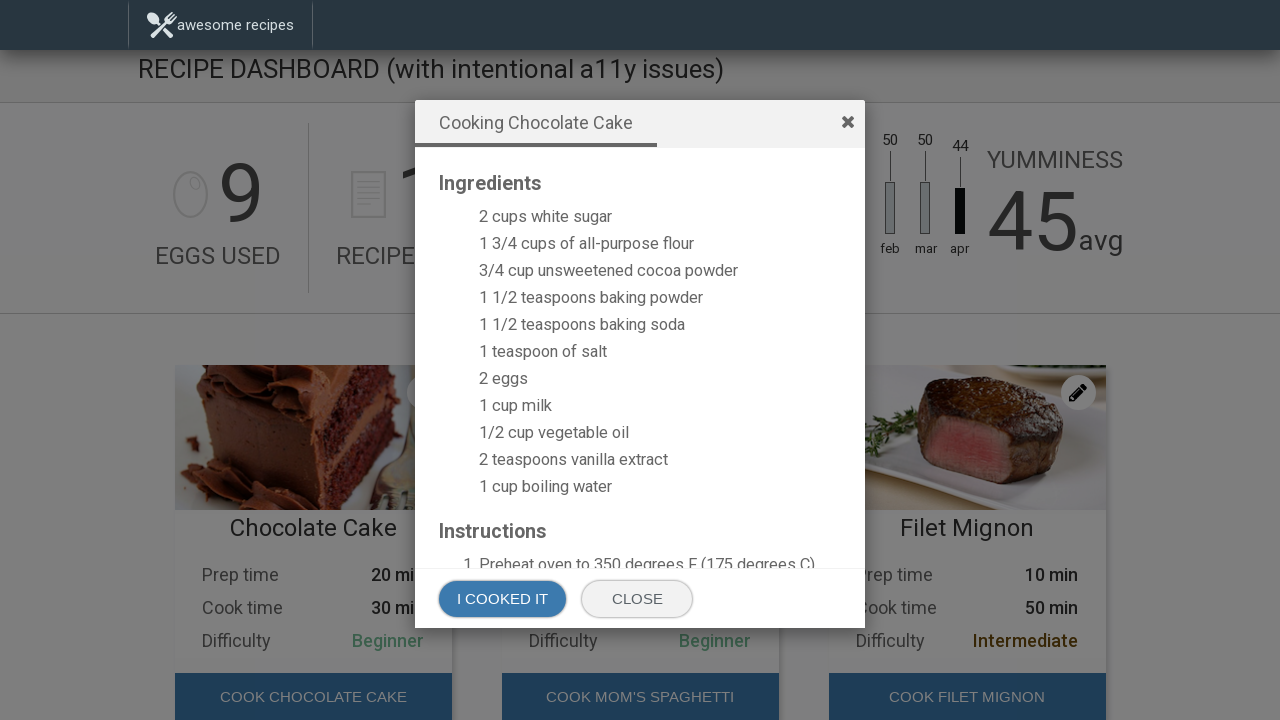